Tests checkbox functionality by verifying default states of two checkboxes, then clicking to toggle their selection states and confirming the changes.

Starting URL: https://practice.cydeo.com/checkboxes

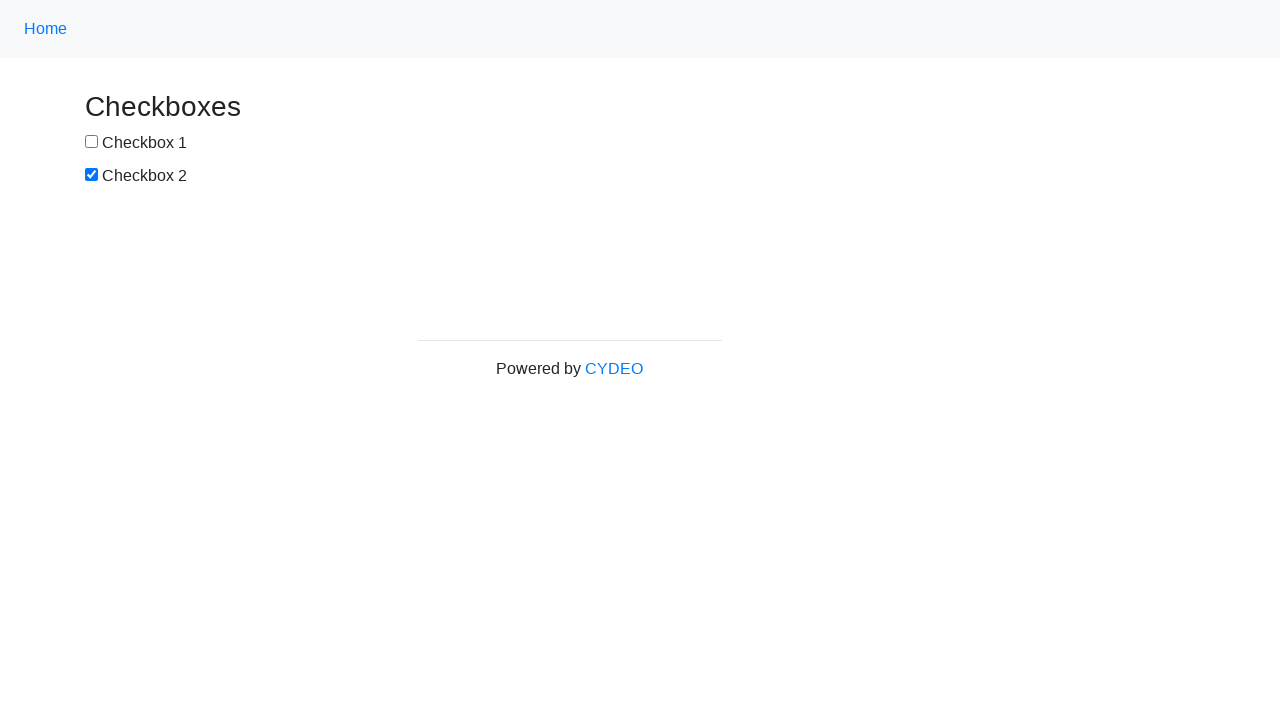

Located checkbox #1 by id 'box1'
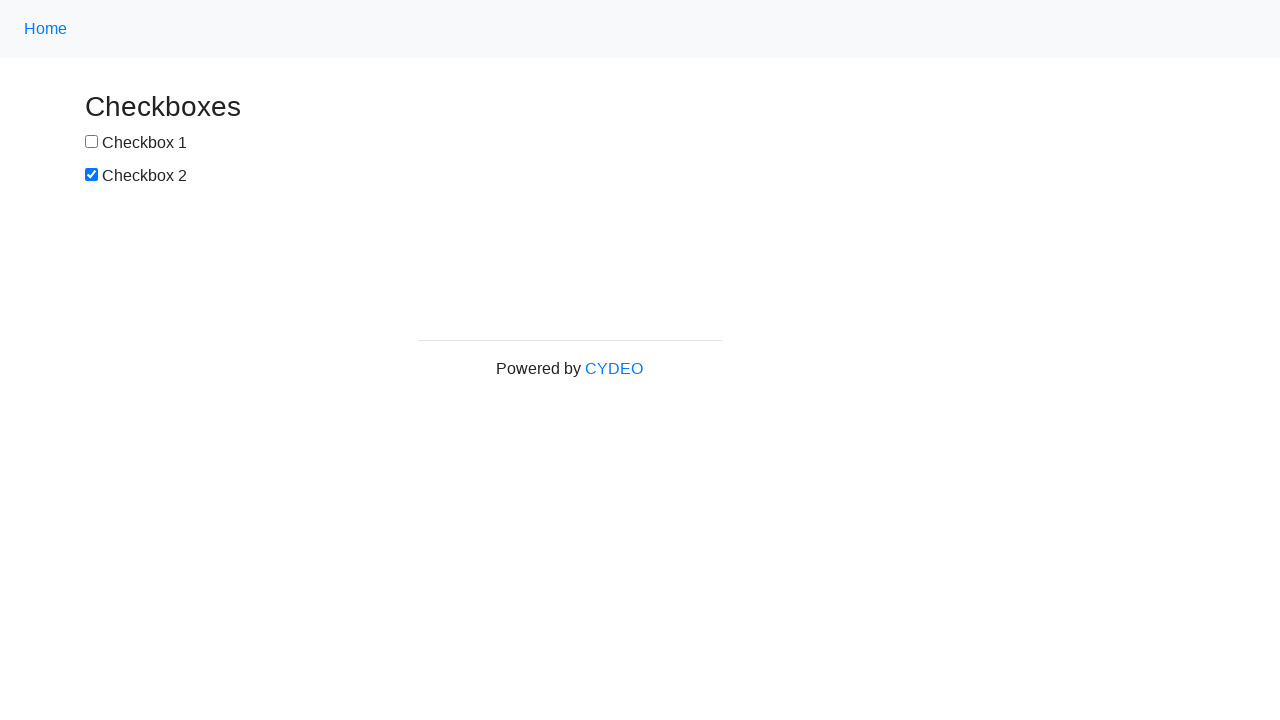

Located checkbox #2 by name 'checkbox2'
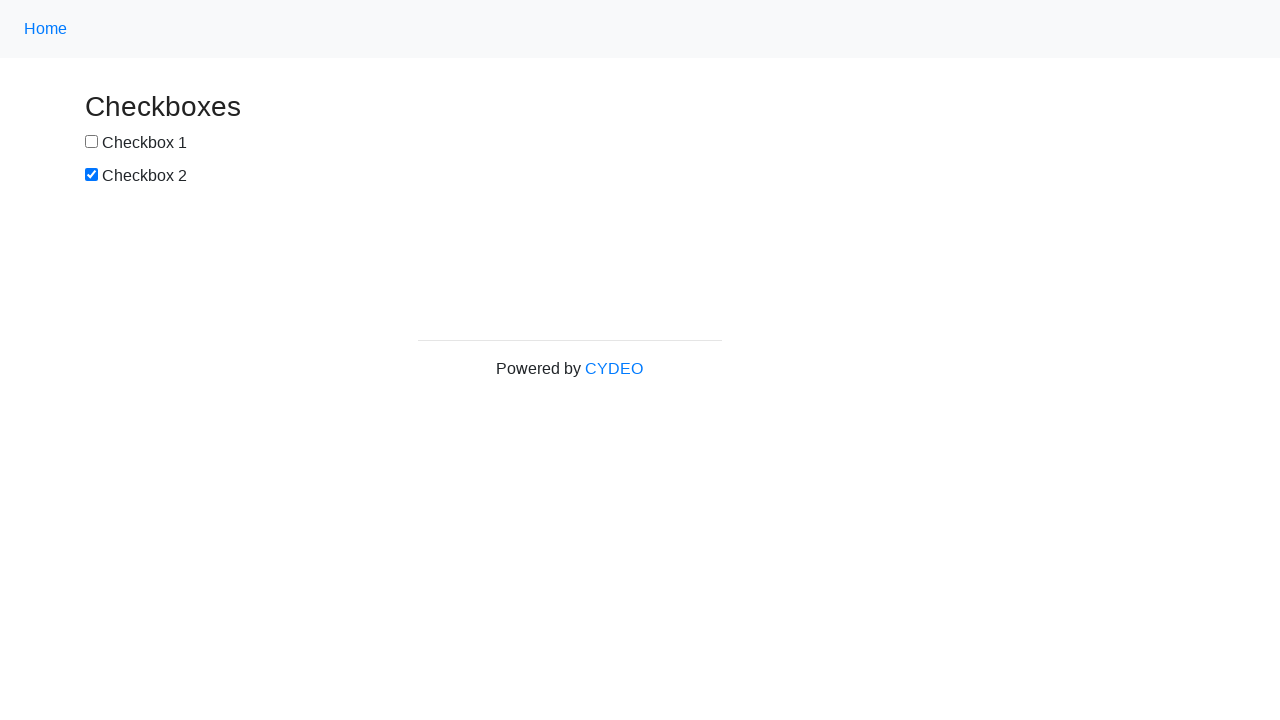

Verified checkbox #1 is not selected by default
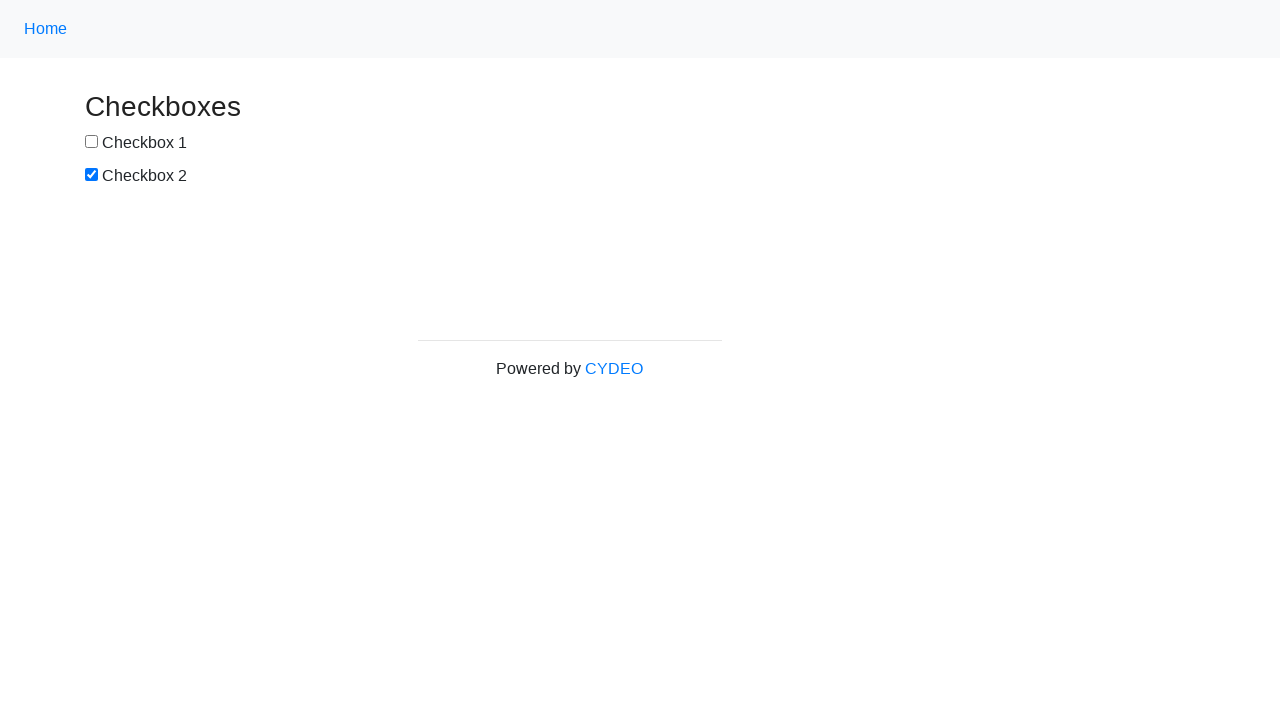

Verified checkbox #2 is selected by default
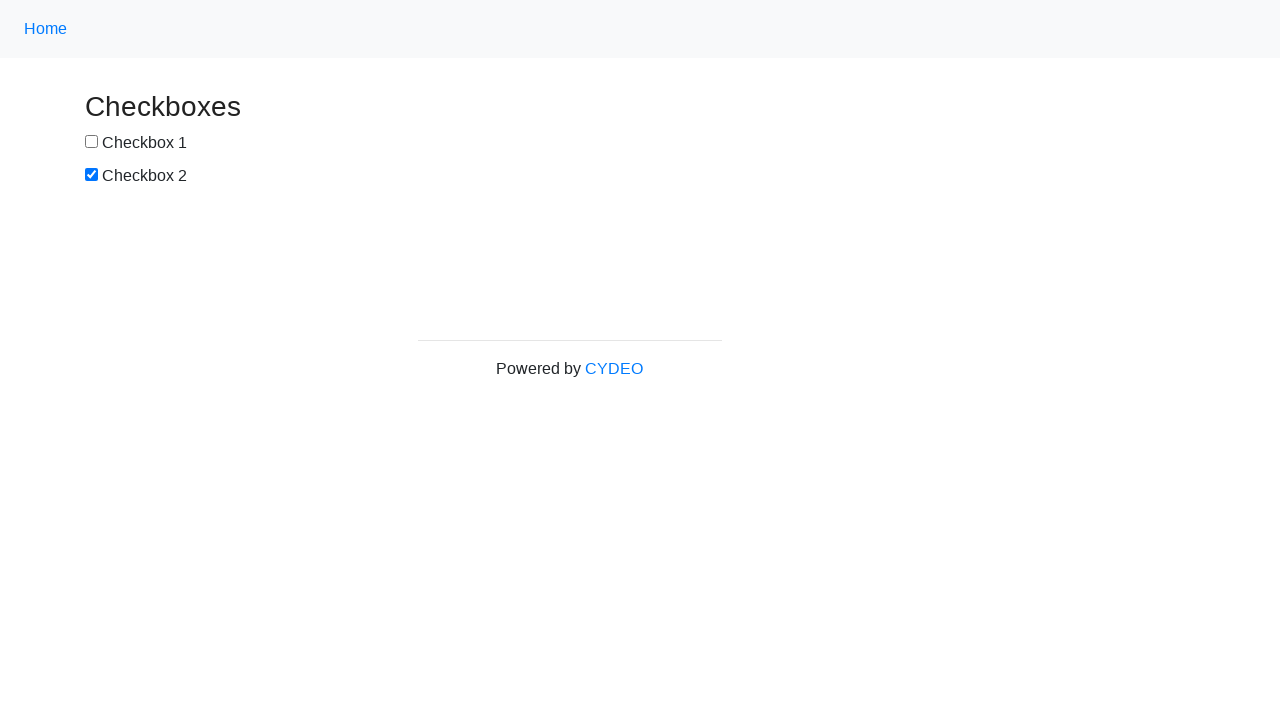

Clicked checkbox #1 to select it at (92, 142) on input#box1
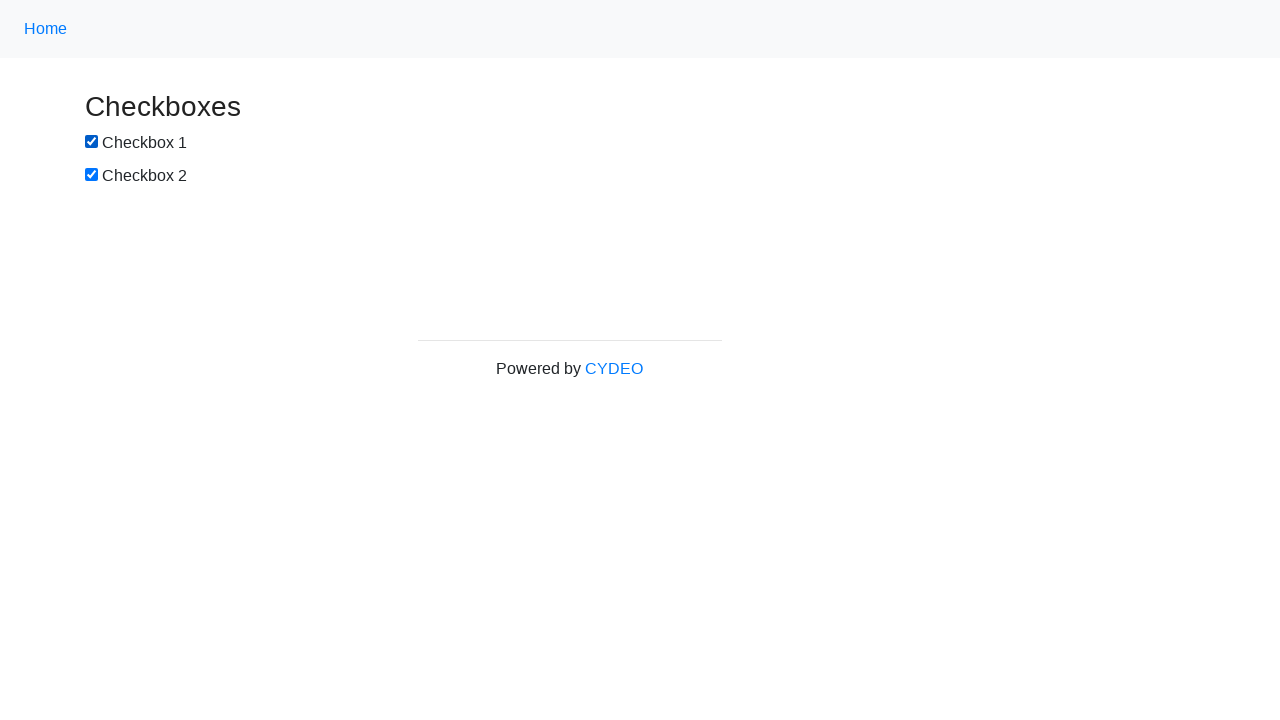

Clicked checkbox #2 to deselect it at (92, 175) on input[name='checkbox2']
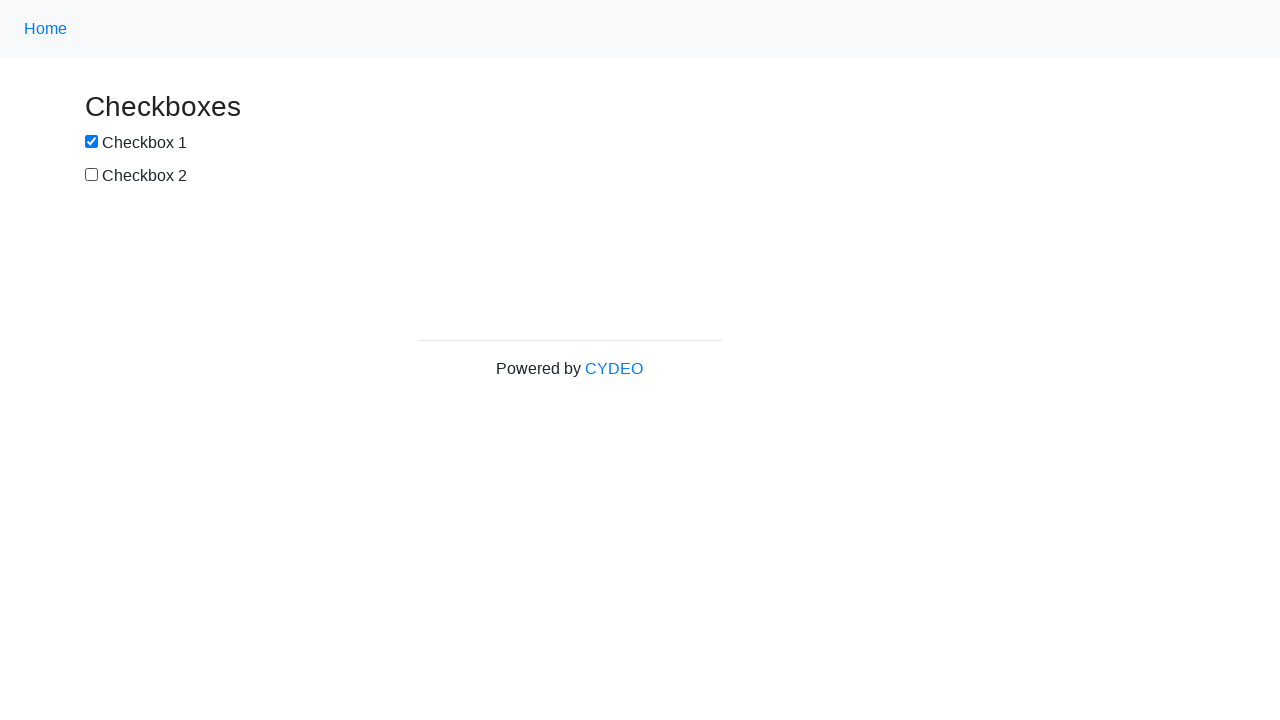

Verified checkbox #1 is now selected
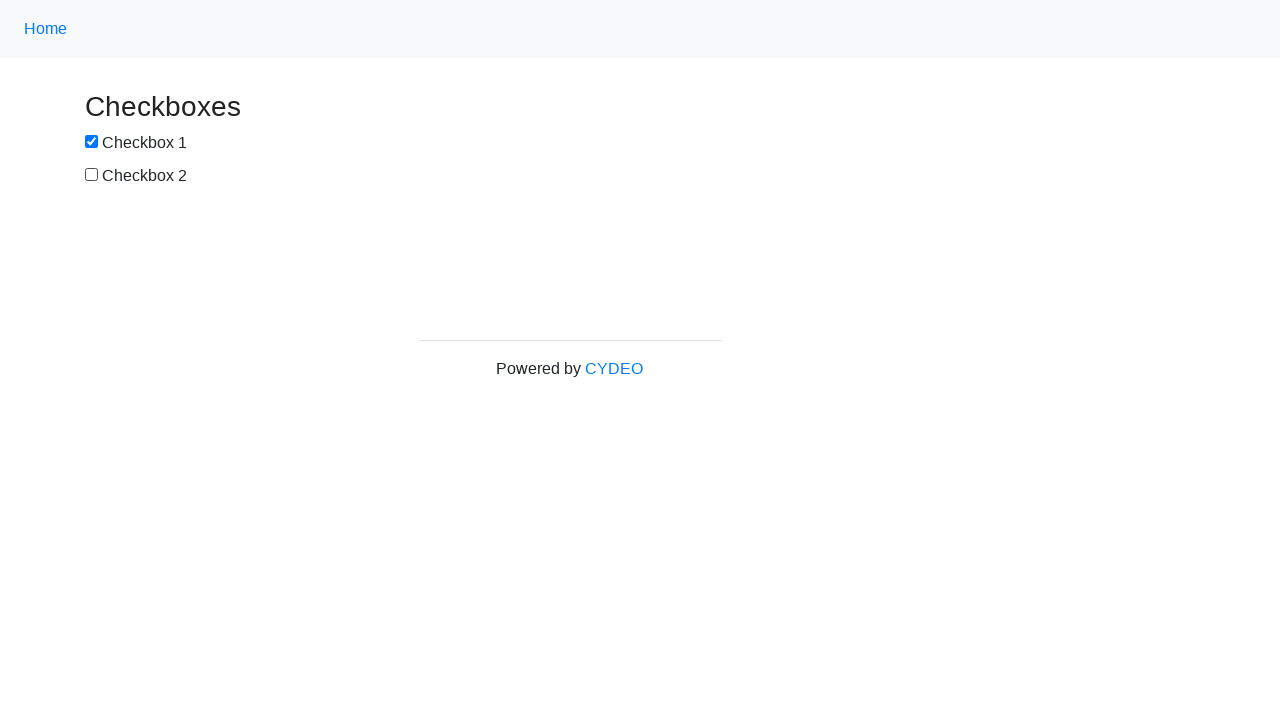

Verified checkbox #2 is now not selected
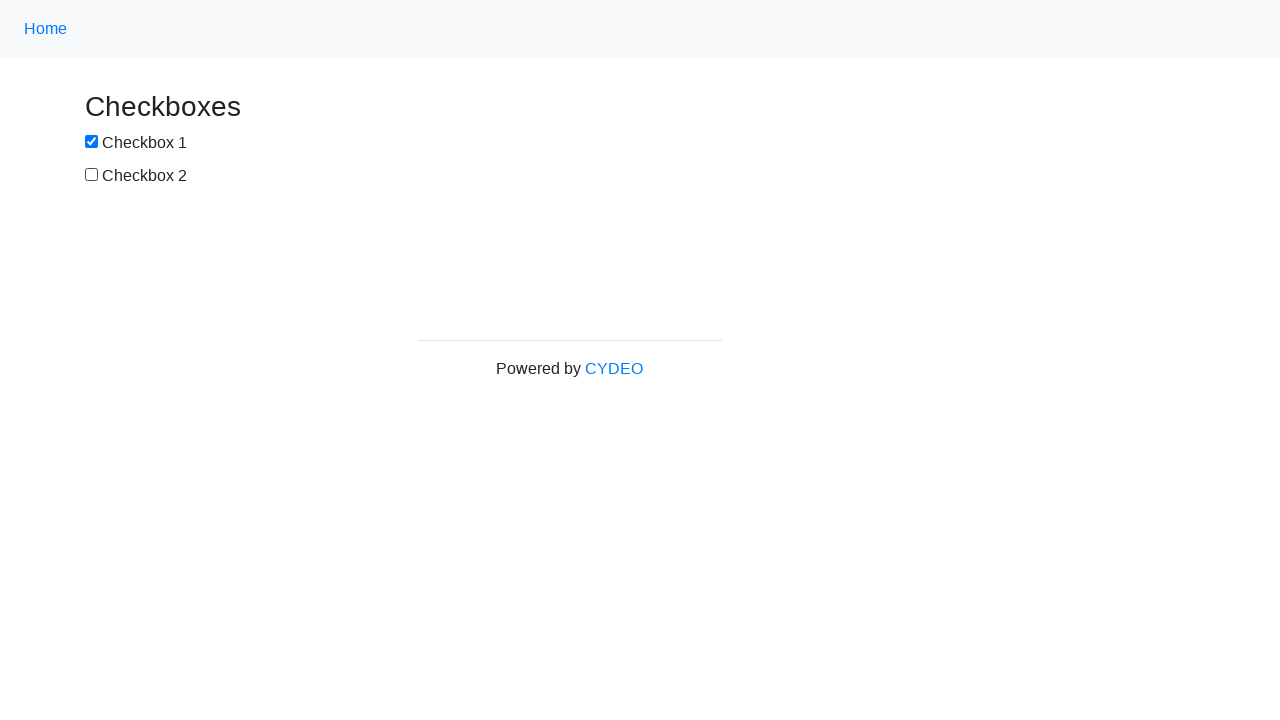

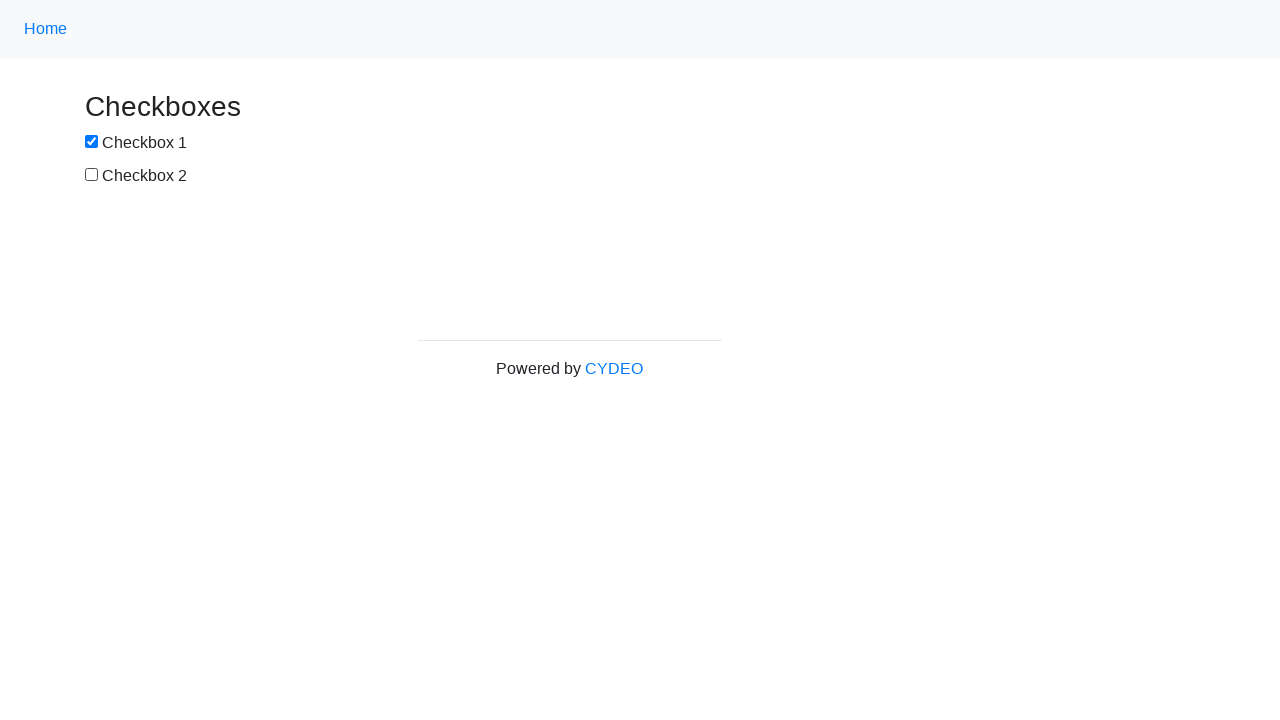